Clicks on Browse Languages menu and verifies the table column headers are "Language" and "Author"

Starting URL: https://www.99-bottles-of-beer.net/

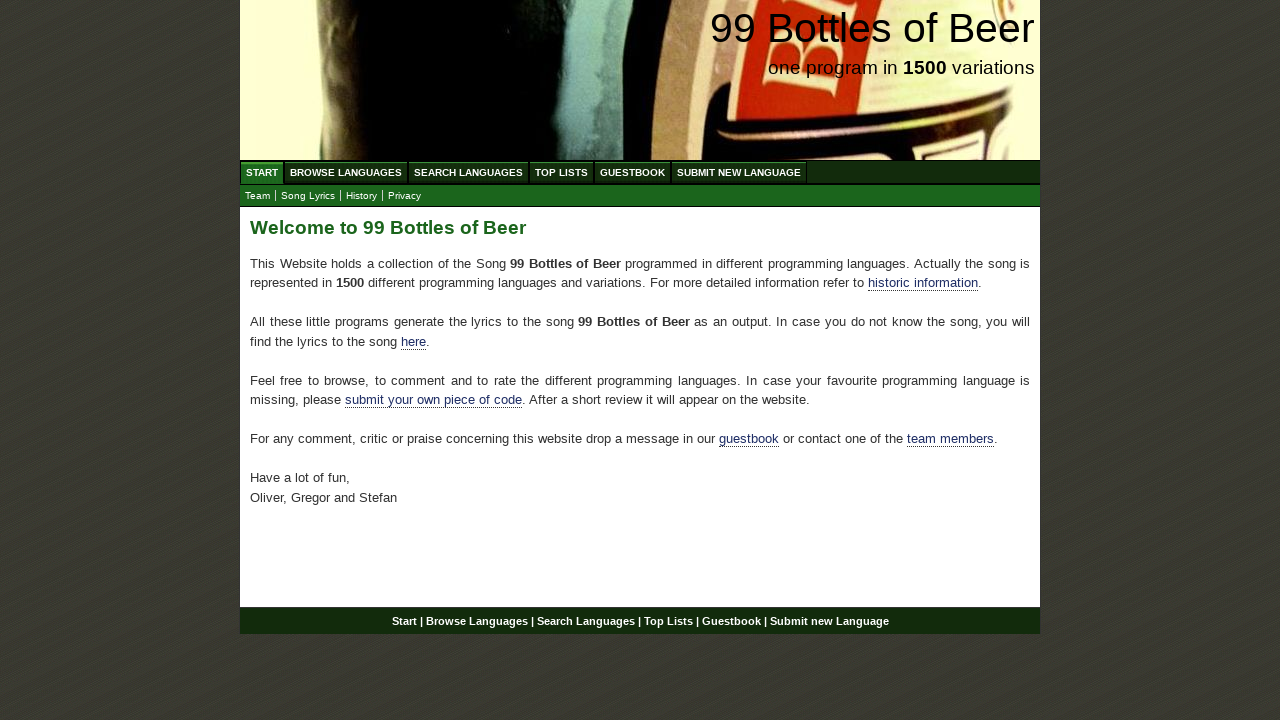

Clicked on Browse Languages menu item at (346, 172) on a[href='/abc.html']
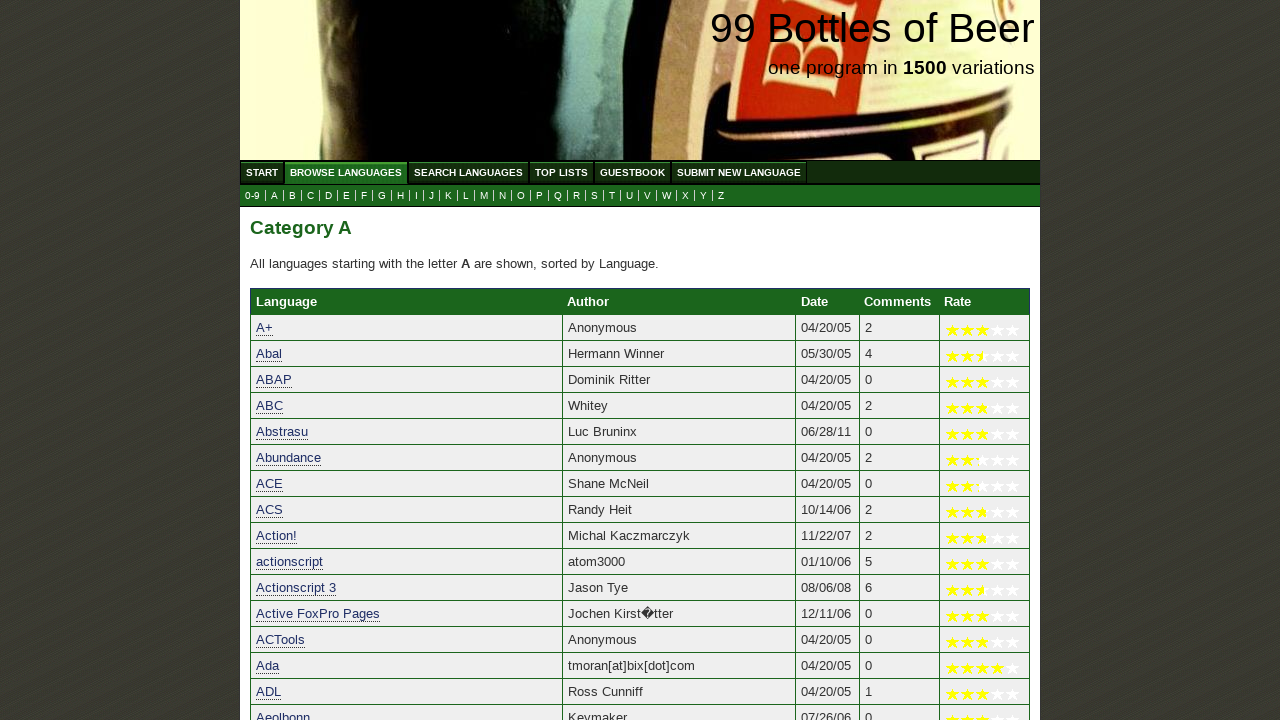

Located first column header 'Language'
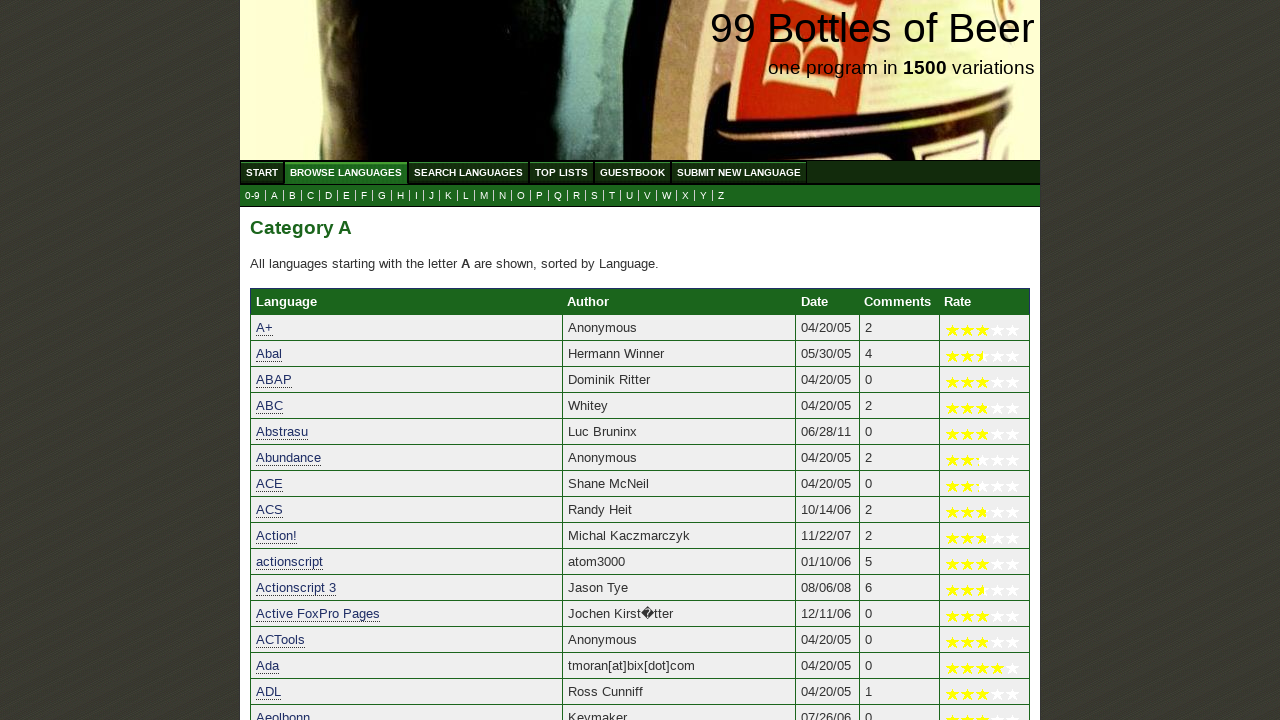

Verified first column header is 'Language'
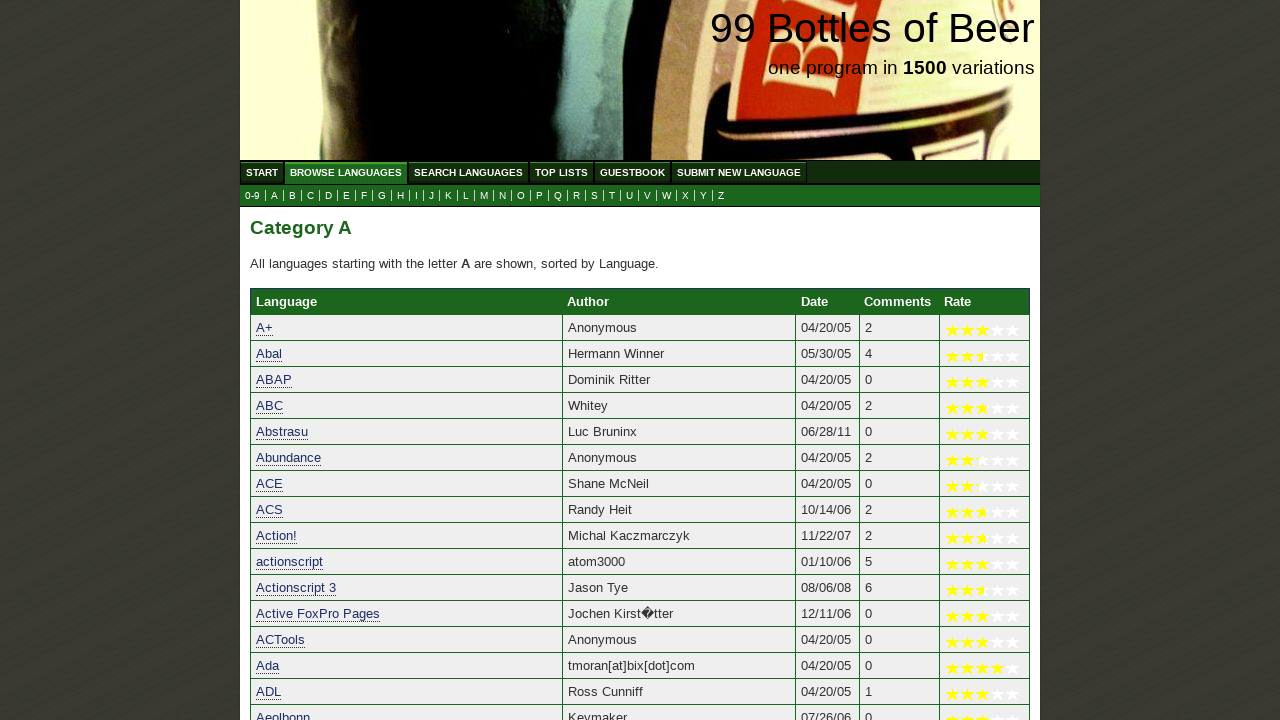

Located second column header 'Author'
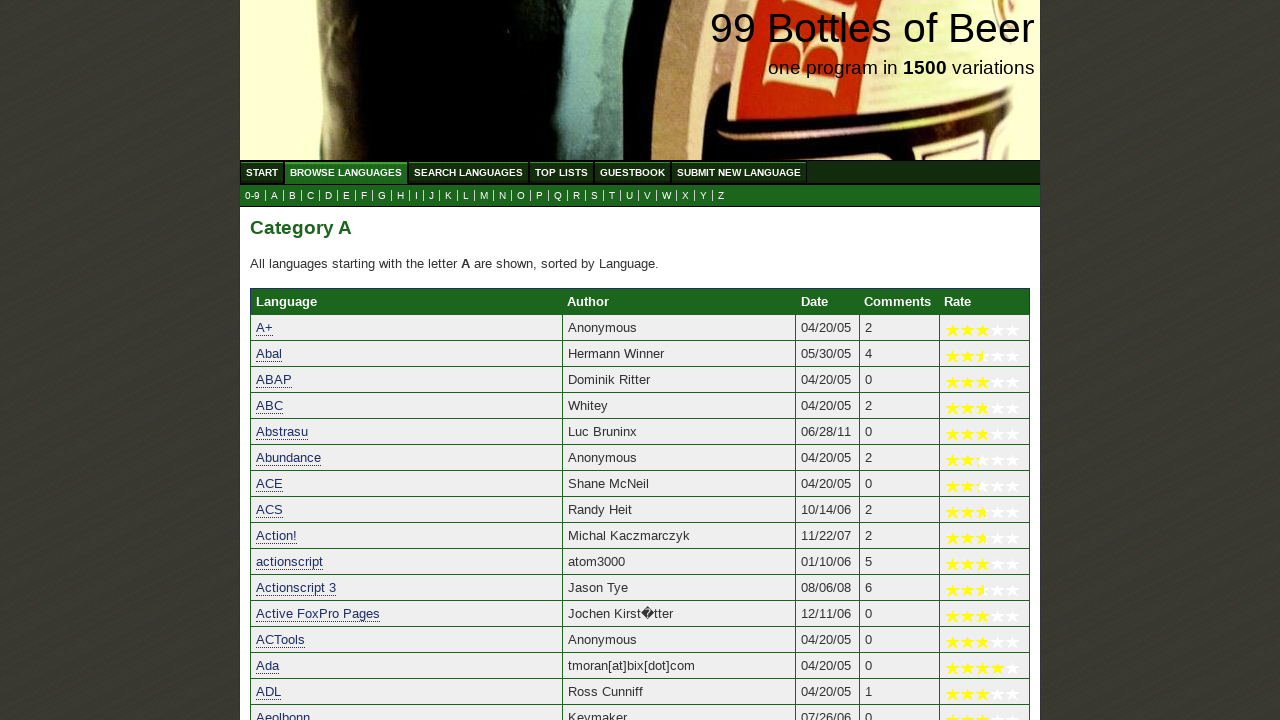

Verified second column header is 'Author'
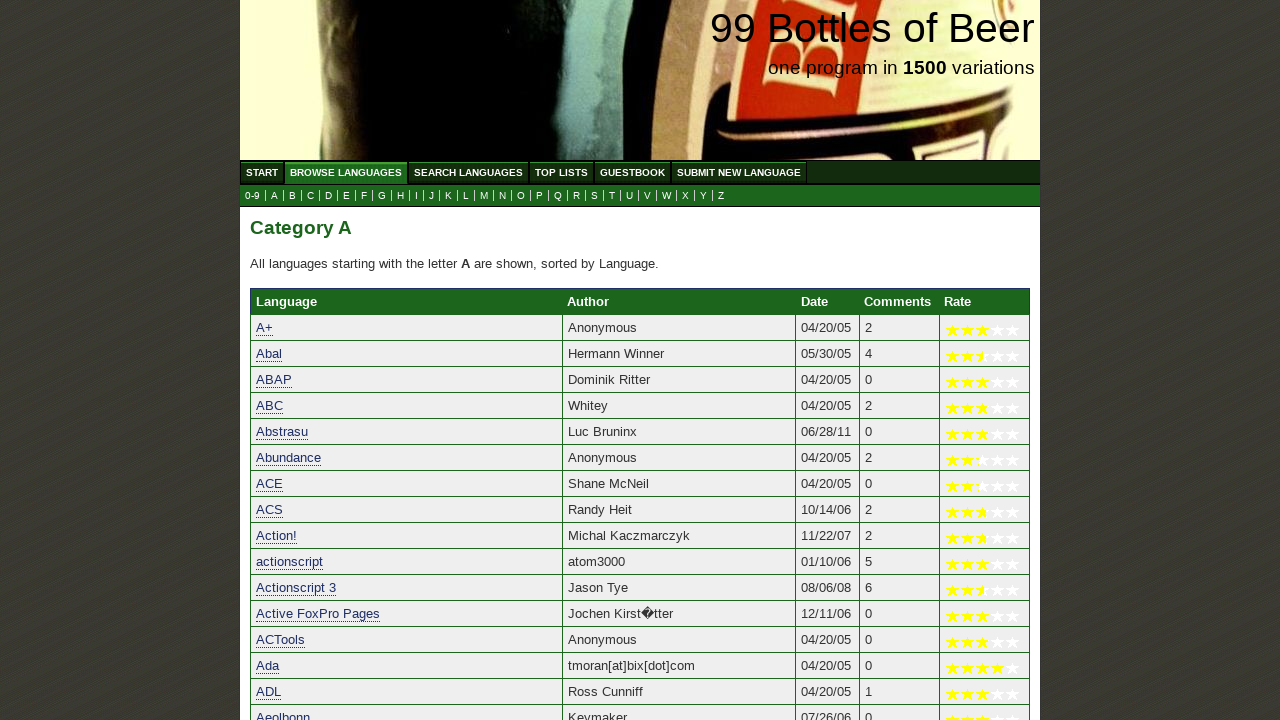

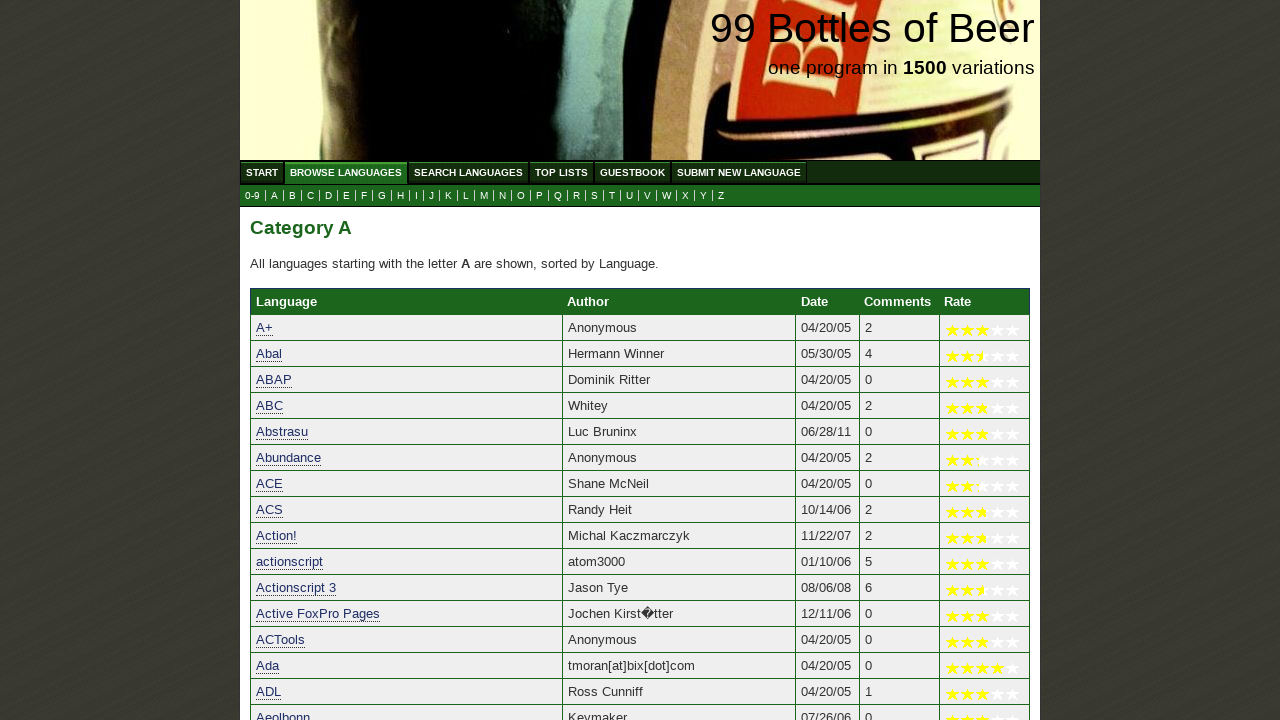